Tests navigation through shadow DOM elements on a Polymer shop website by clicking a "SHOP NOW" button

Starting URL: https://shop.polymer-project.org/

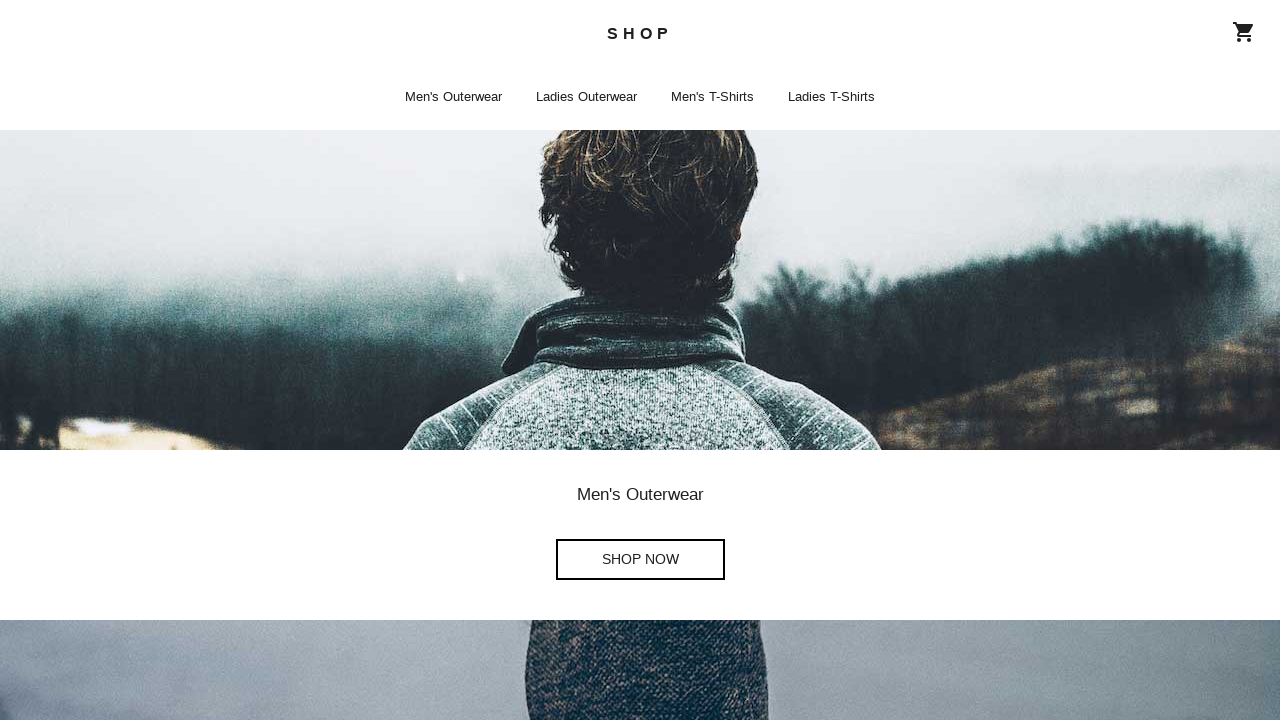

Located SHOP NOW button in shadow DOM hierarchy
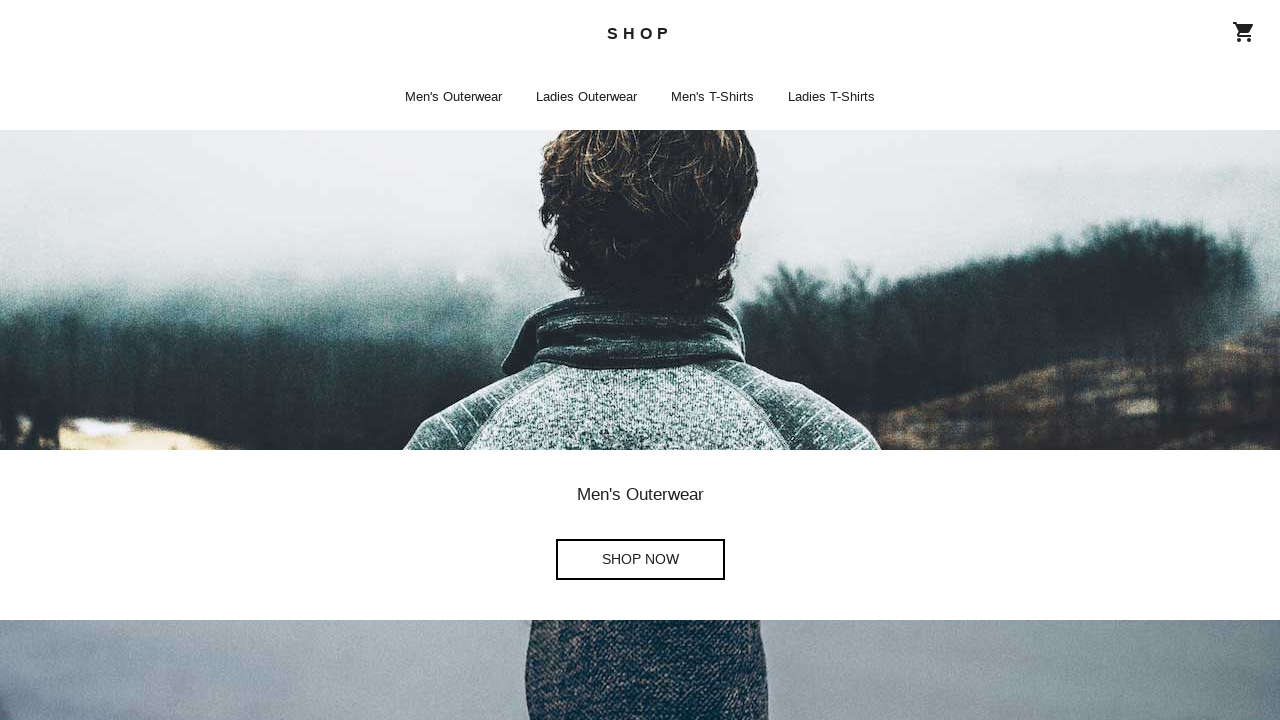

Clicked SHOP NOW button
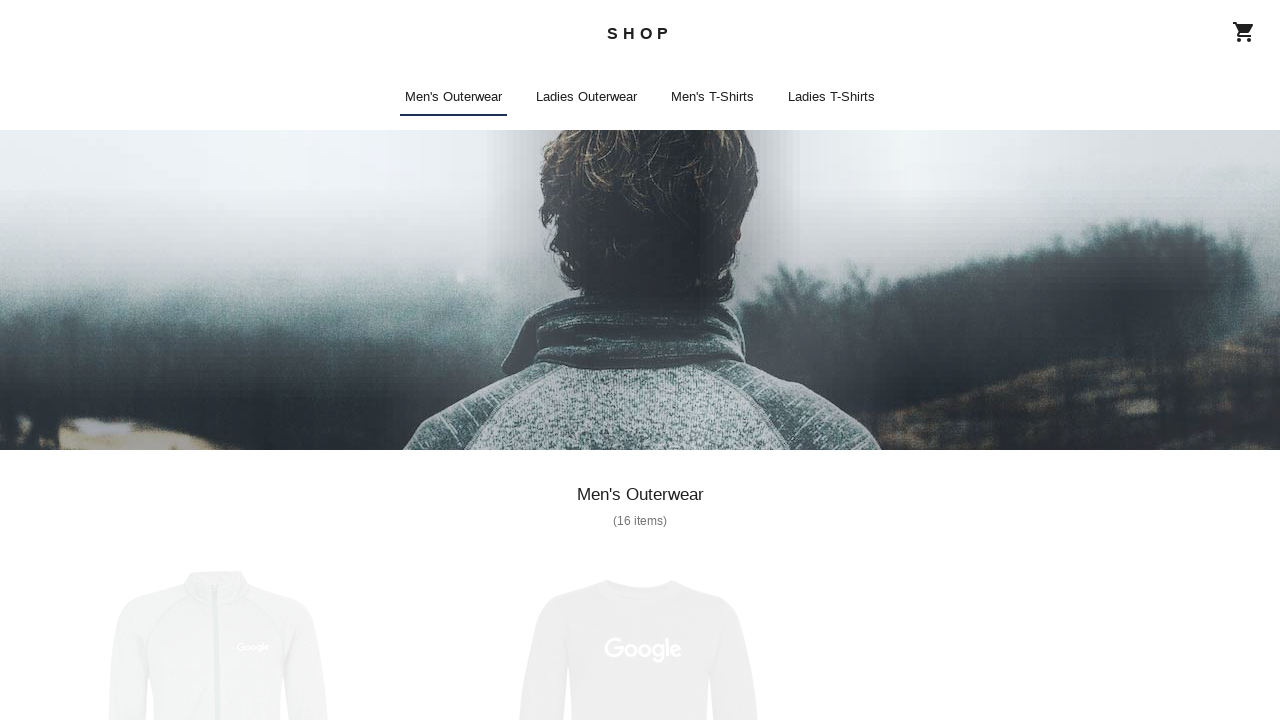

Navigation completed to mens_outerwear category
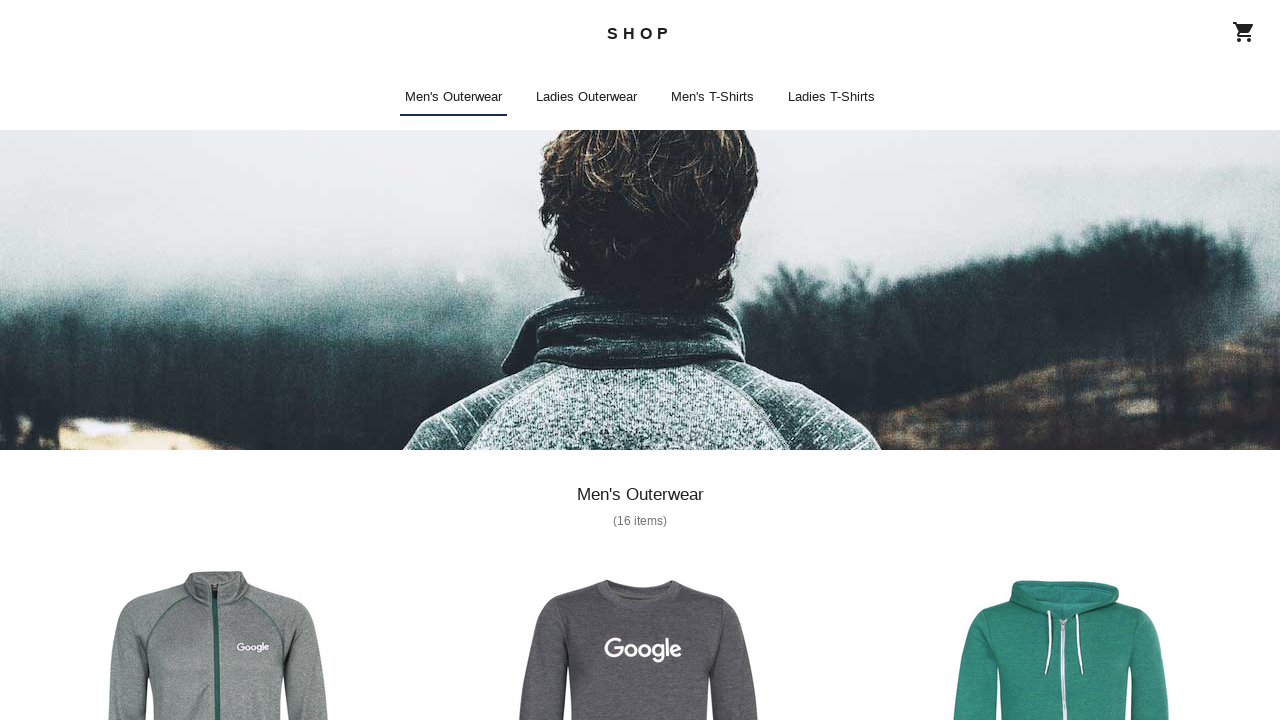

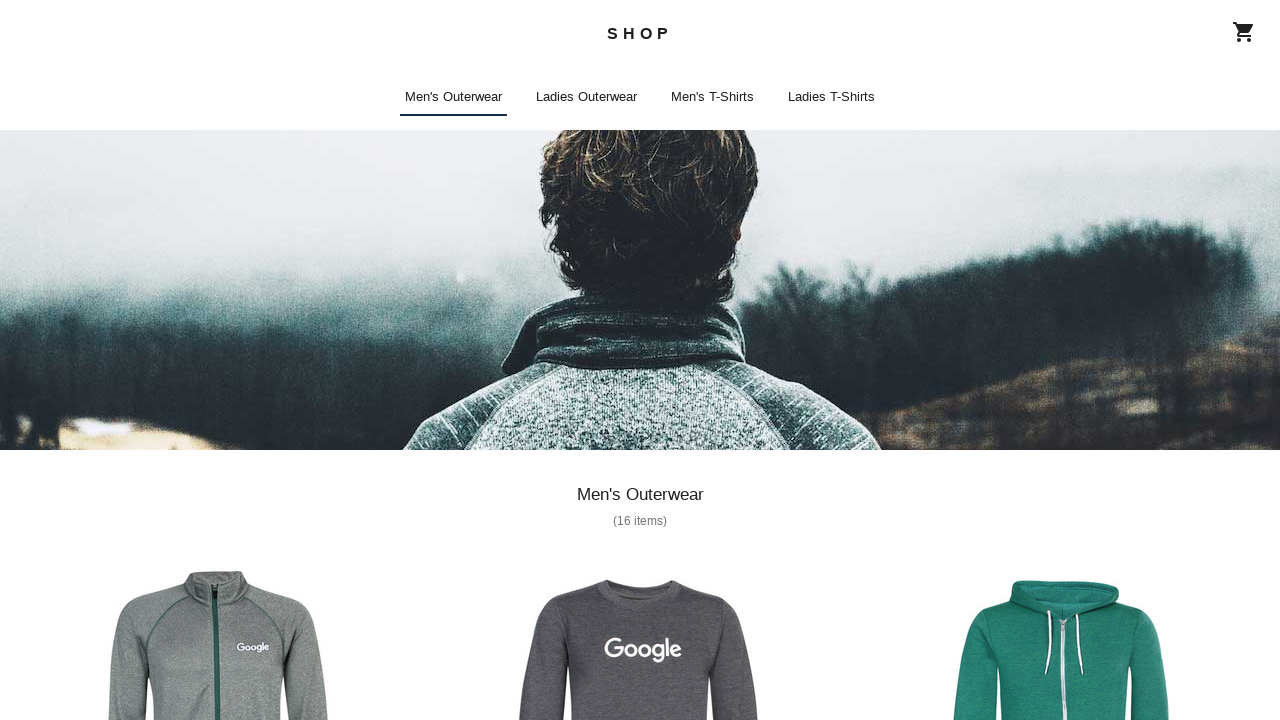